Finds all checkboxes with name 'sports' on the page and clicks each one to select them

Starting URL: http://www.tizag.com/htmlT/htmlcheckboxes.php

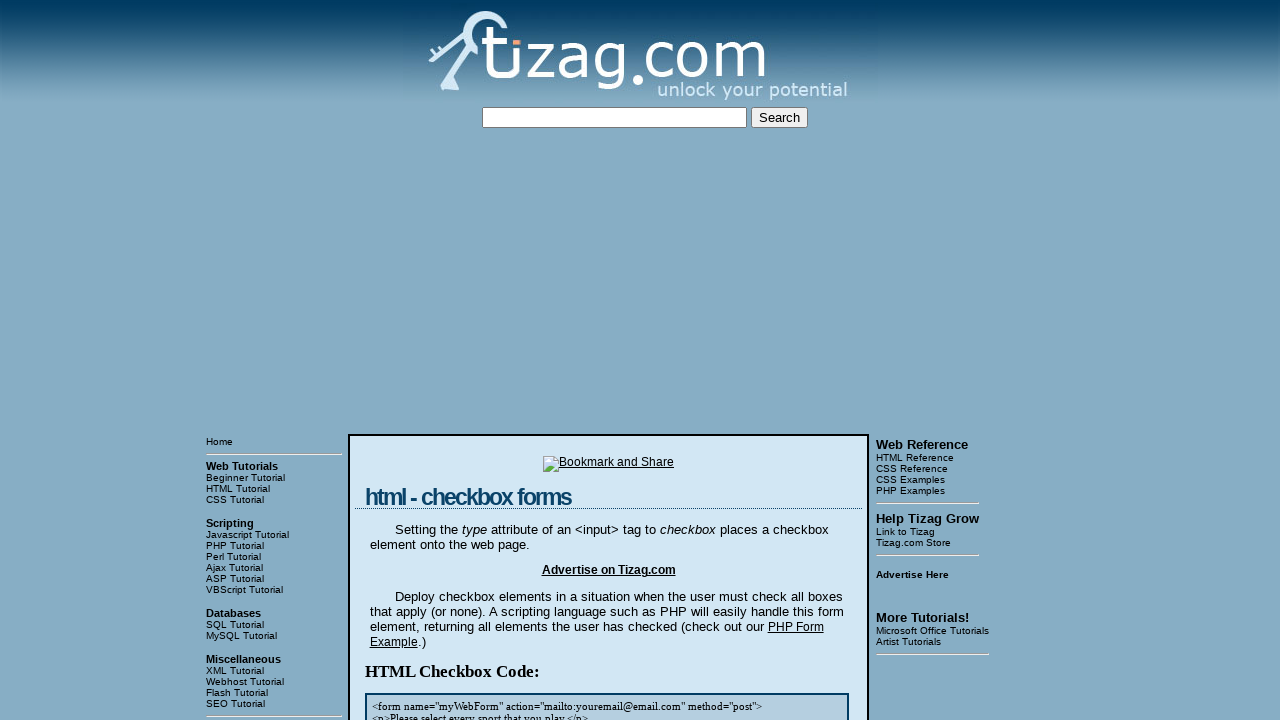

Waited for sports checkboxes to load on the page
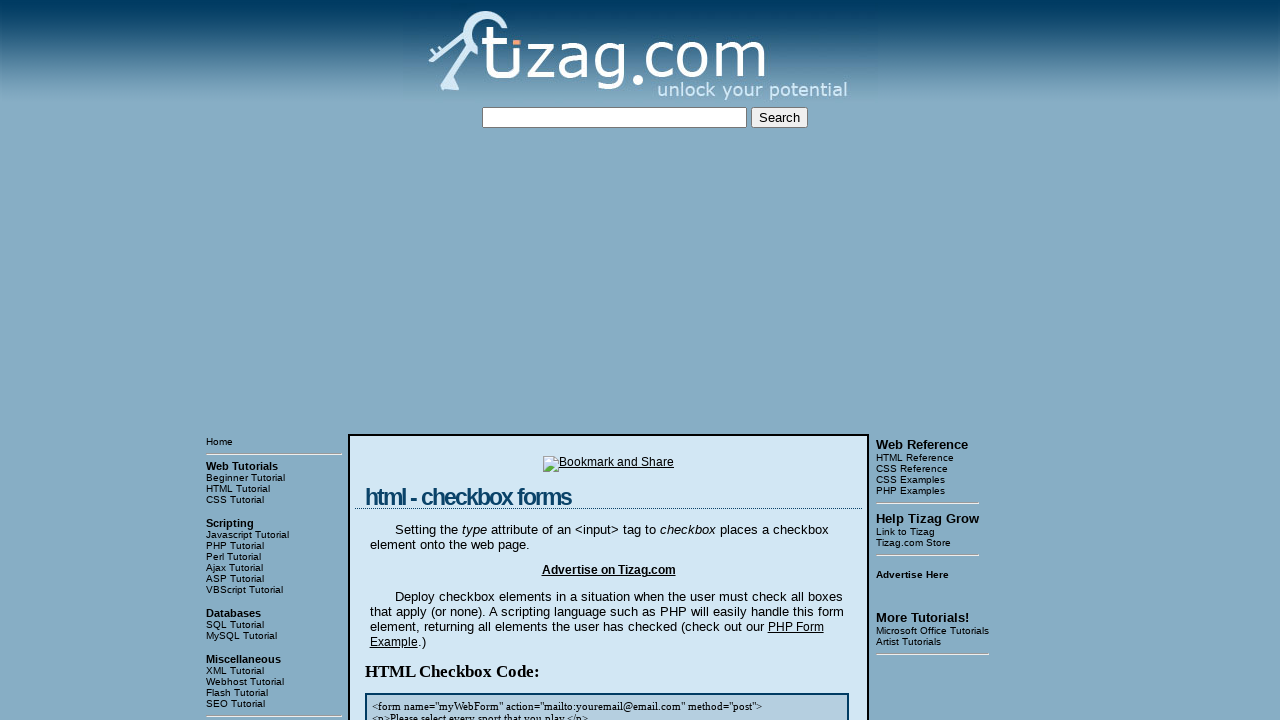

Located all checkboxes with name 'sports'
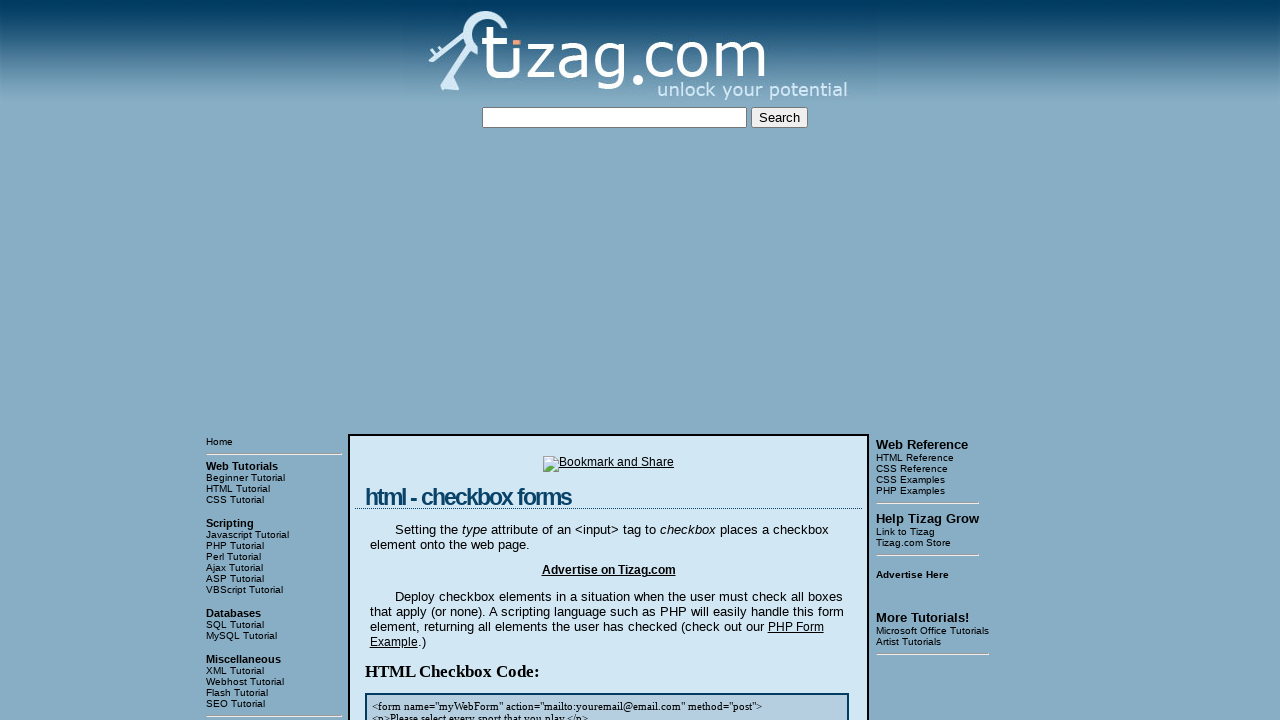

Number of checkboxes is: 8
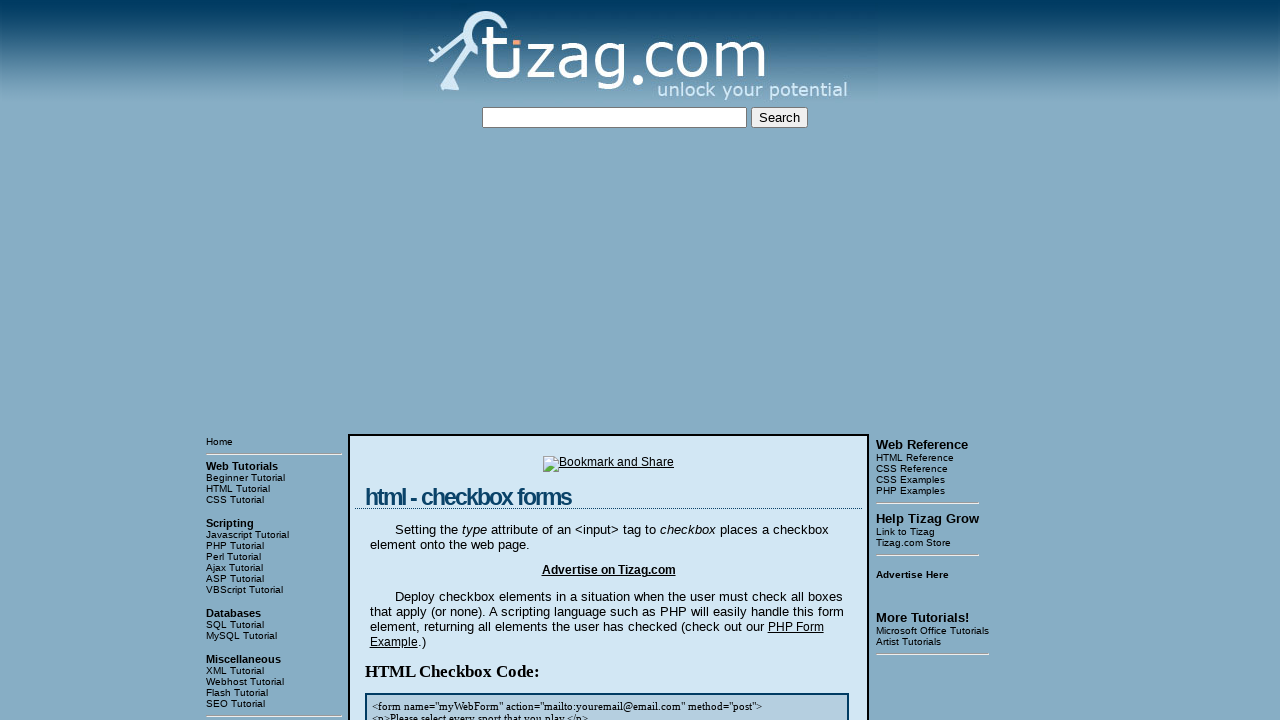

Clicked checkbox 1 of 8 at (422, 360) on input[name='sports'] >> nth=0
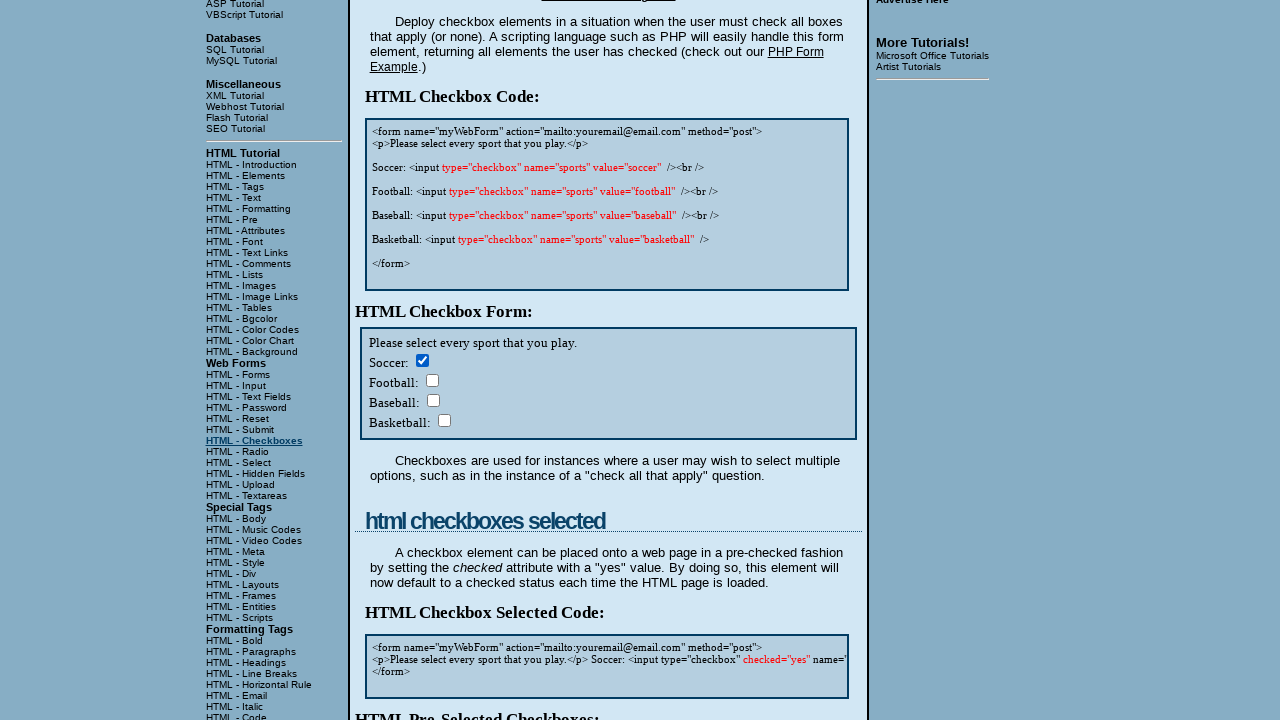

Clicked checkbox 2 of 8 at (432, 380) on input[name='sports'] >> nth=1
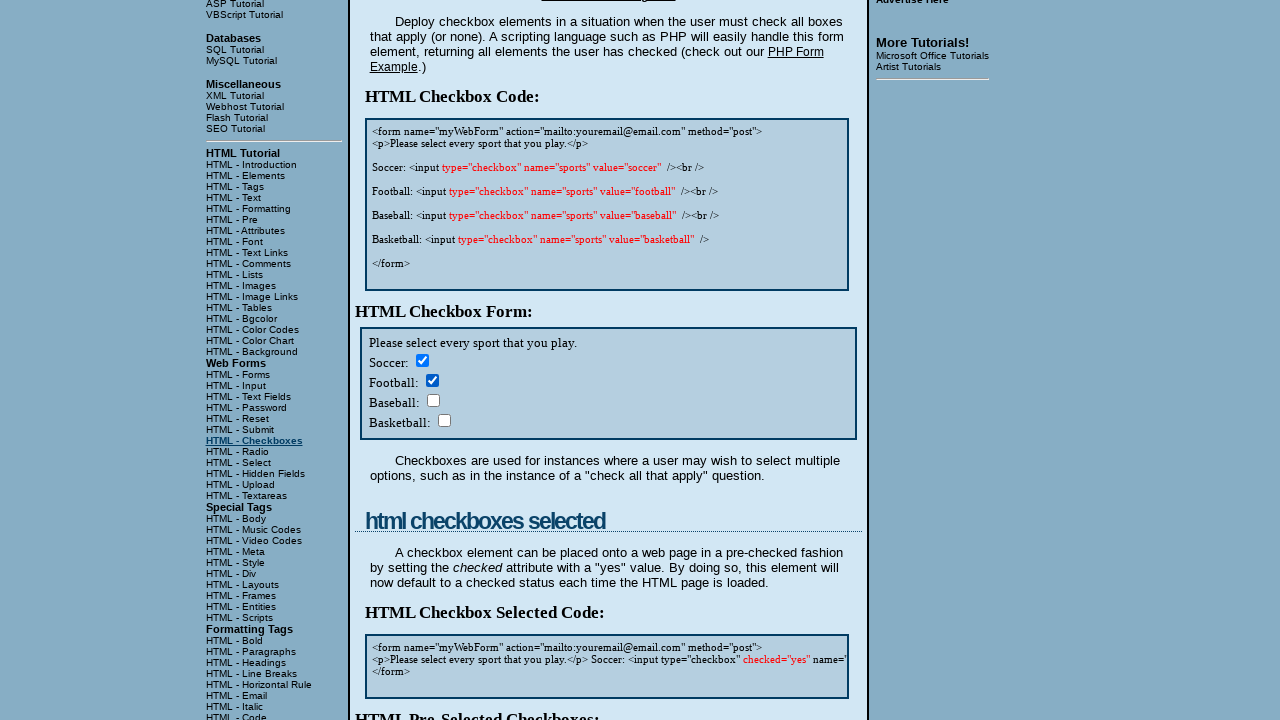

Clicked checkbox 3 of 8 at (433, 400) on input[name='sports'] >> nth=2
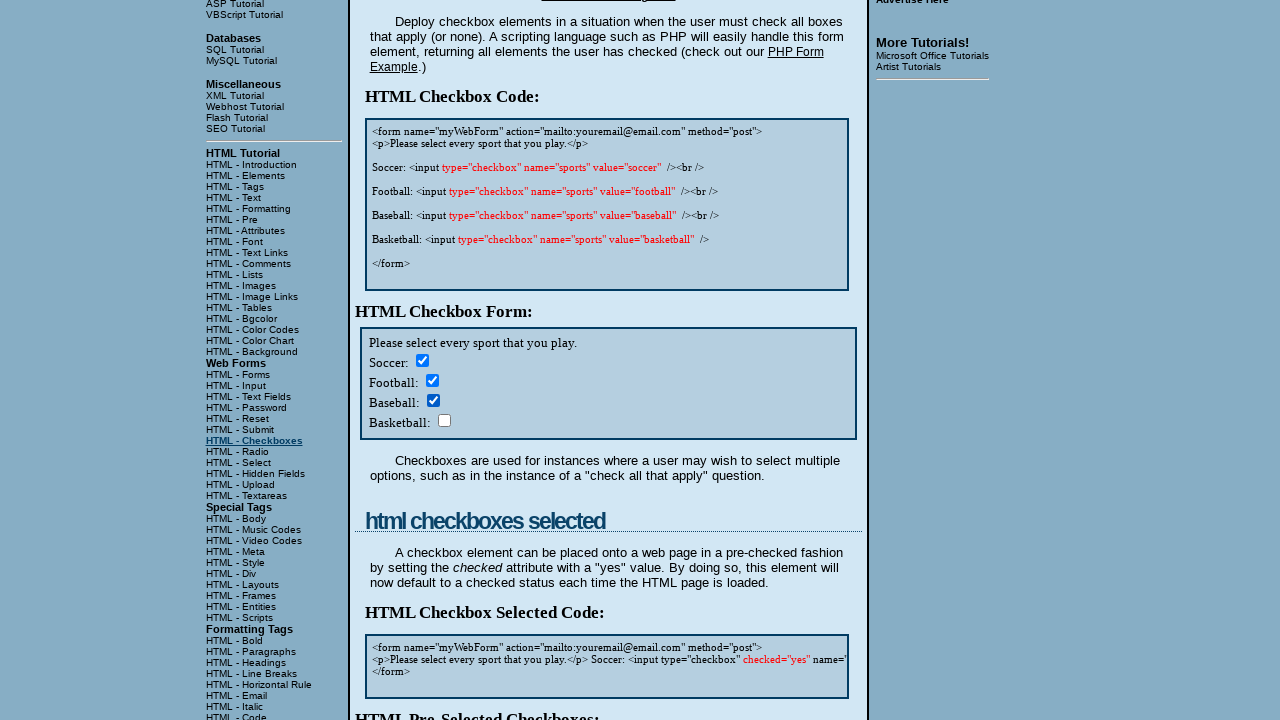

Clicked checkbox 4 of 8 at (444, 420) on input[name='sports'] >> nth=3
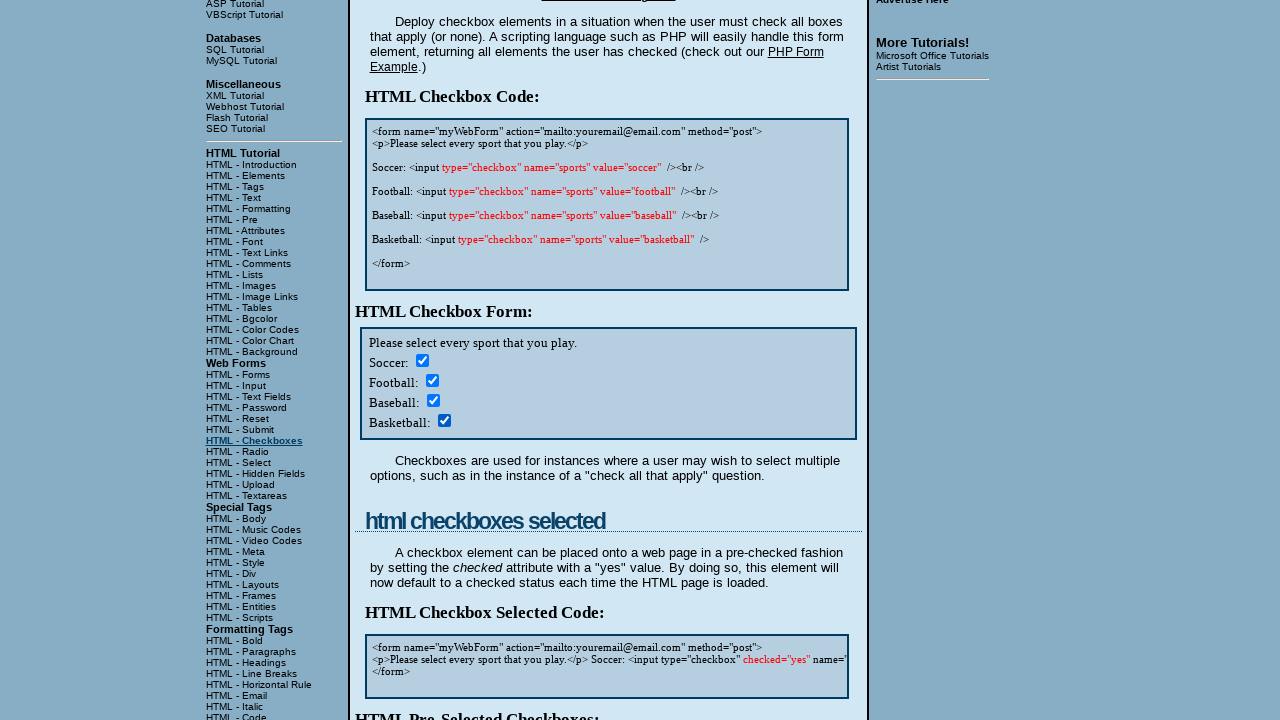

Clicked checkbox 5 of 8 at (422, 360) on input[name='sports'] >> nth=4
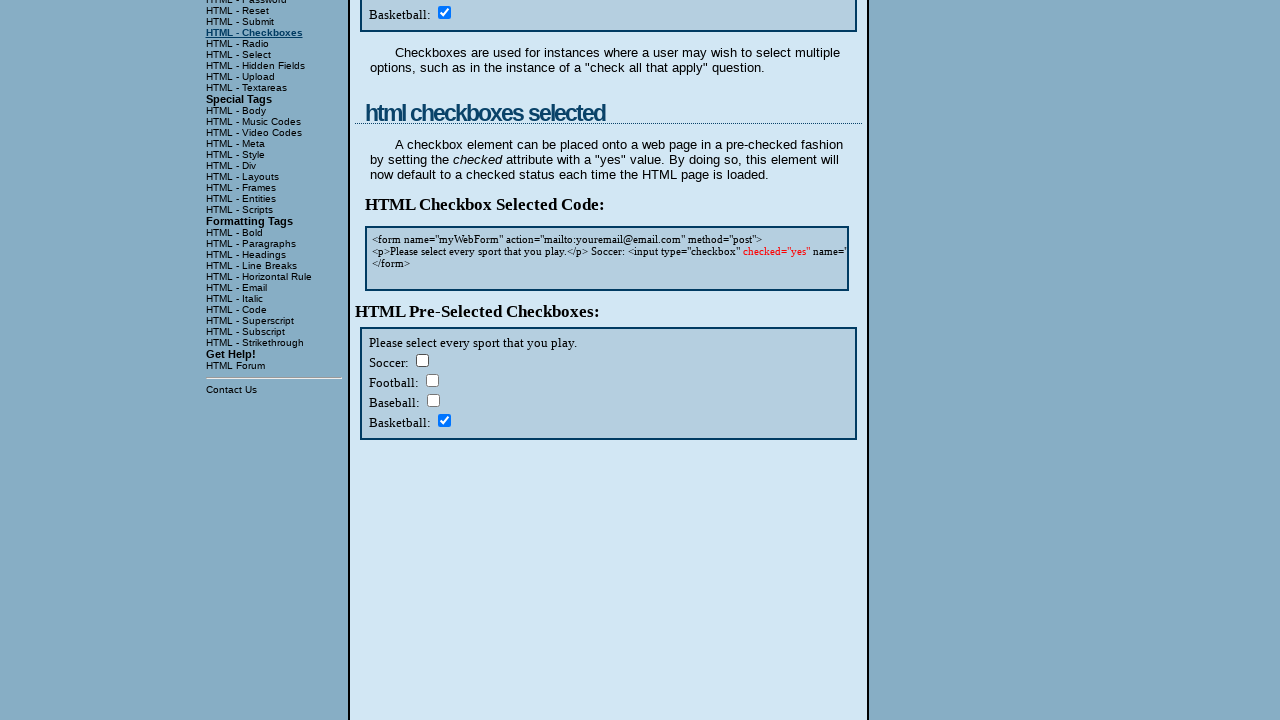

Clicked checkbox 6 of 8 at (432, 380) on input[name='sports'] >> nth=5
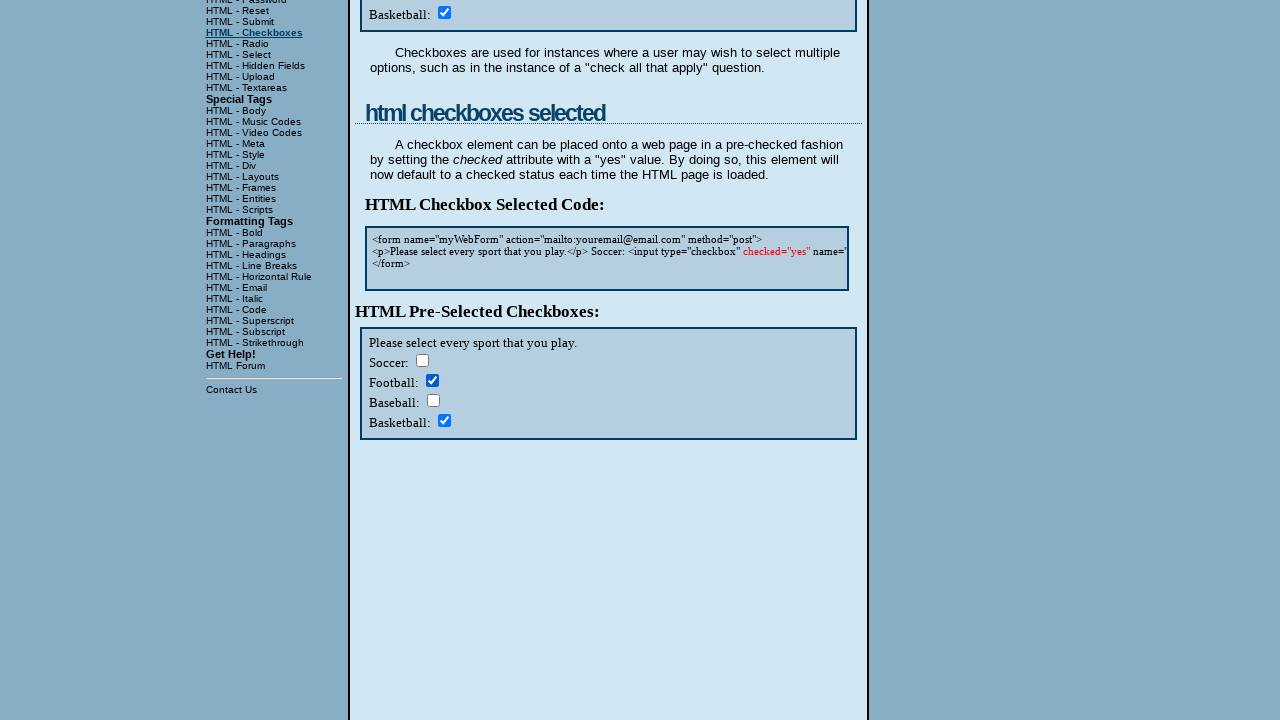

Clicked checkbox 7 of 8 at (433, 400) on input[name='sports'] >> nth=6
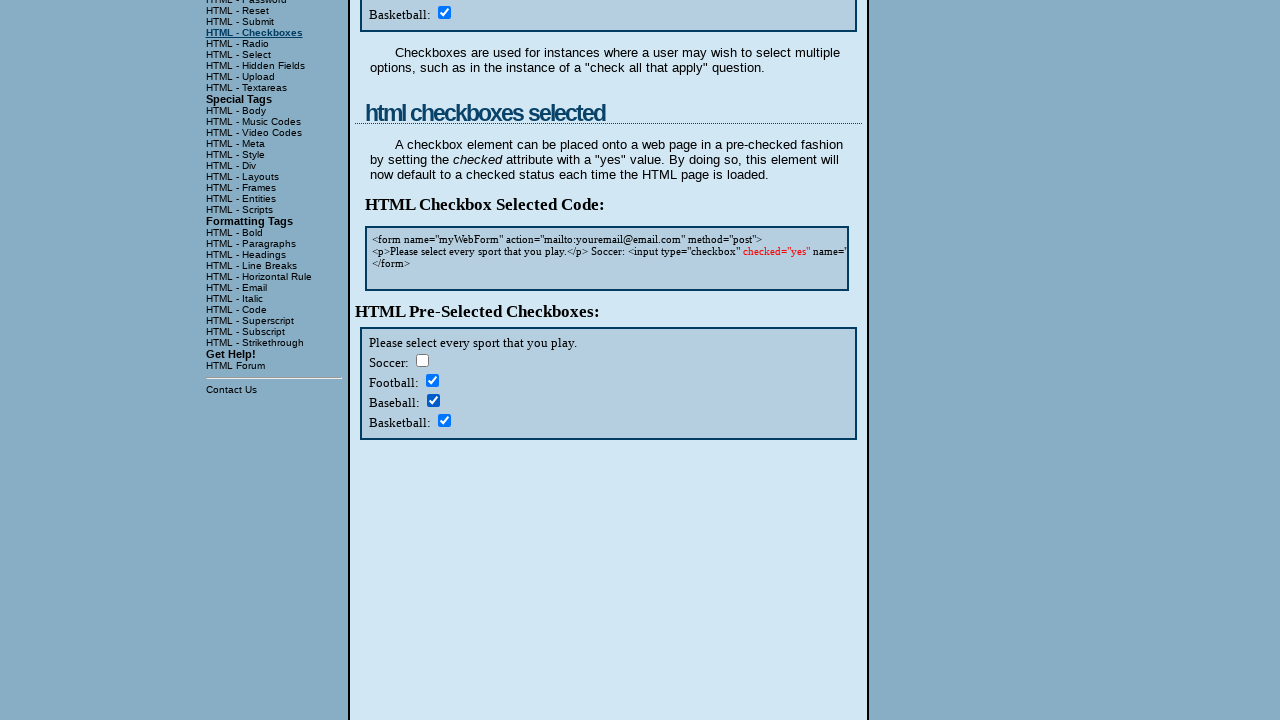

Clicked checkbox 8 of 8 at (444, 420) on input[name='sports'] >> nth=7
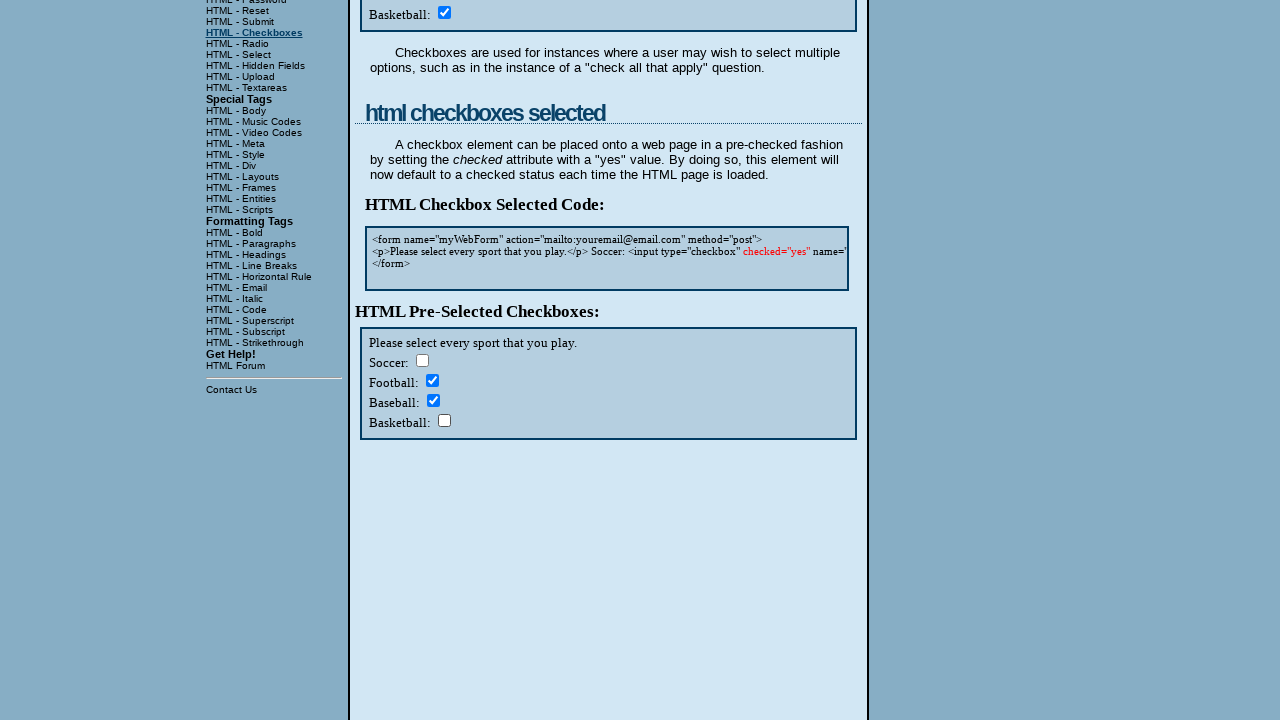

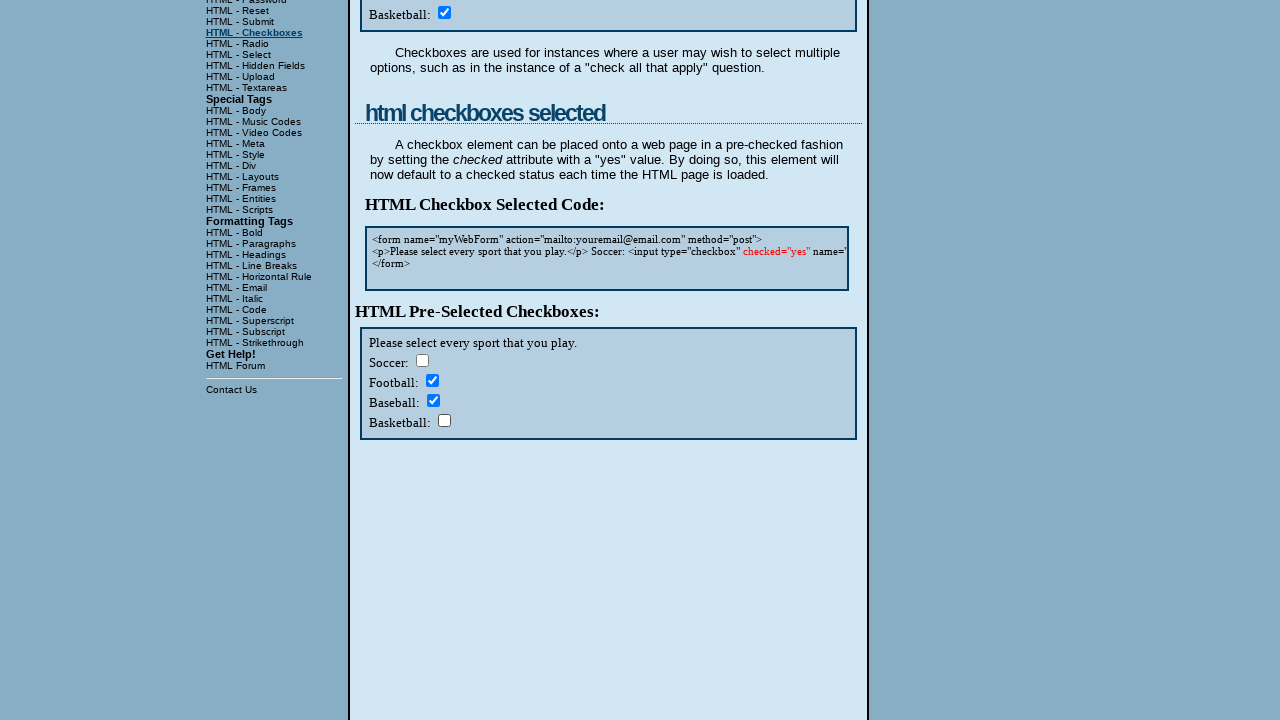